Tests internet speed measurement by navigating to Fast.com, capturing download speed, expanding details, and capturing upload speed

Starting URL: https://fast.com/

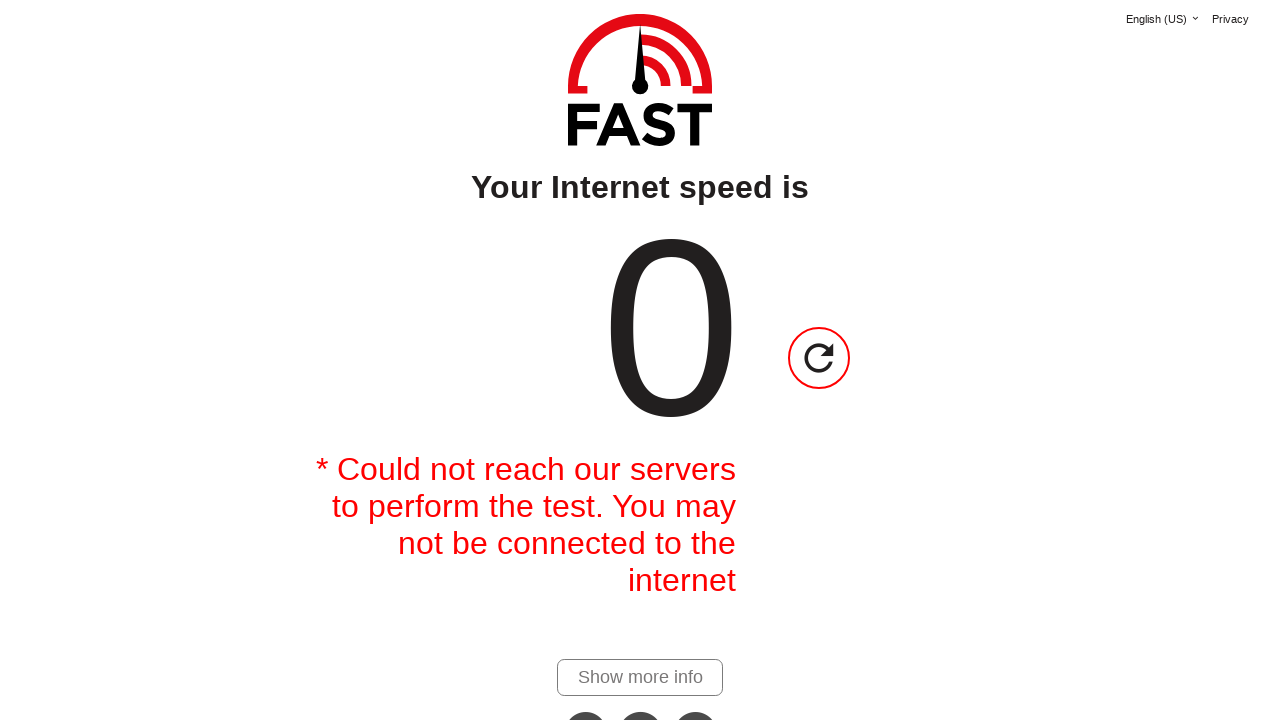

Waited 30 seconds for initial speed test to complete
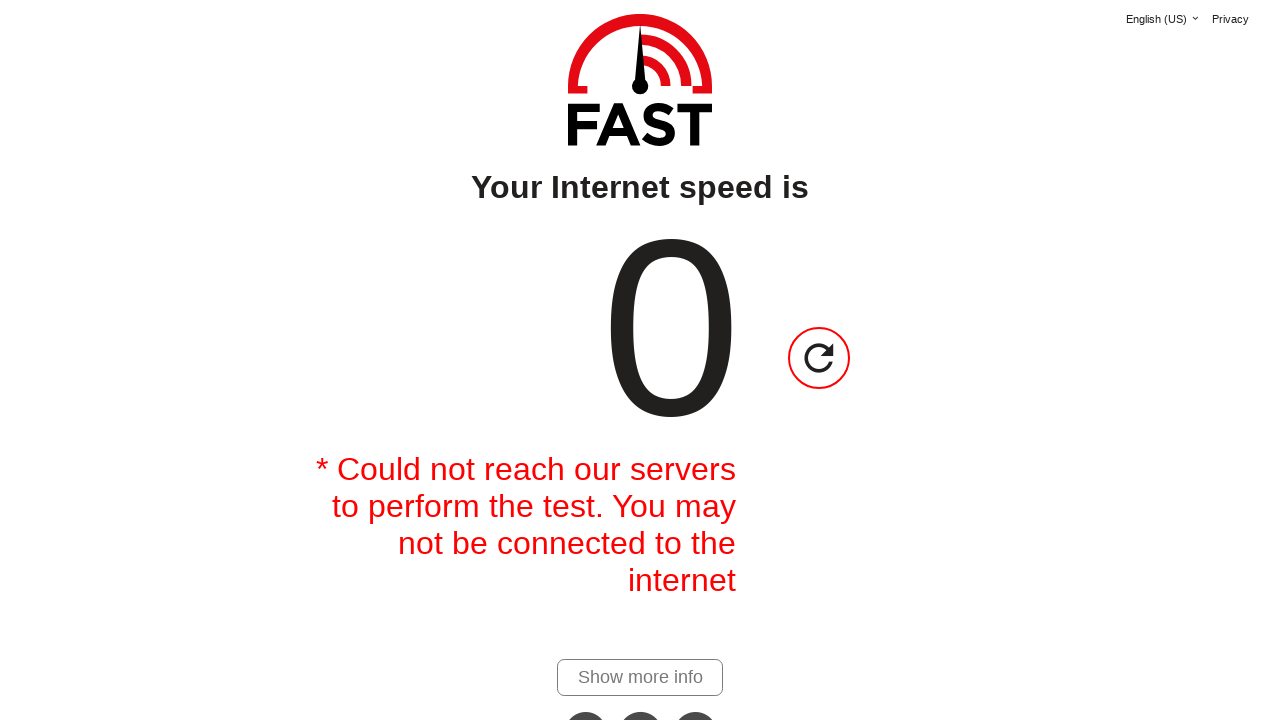

Captured download speed value
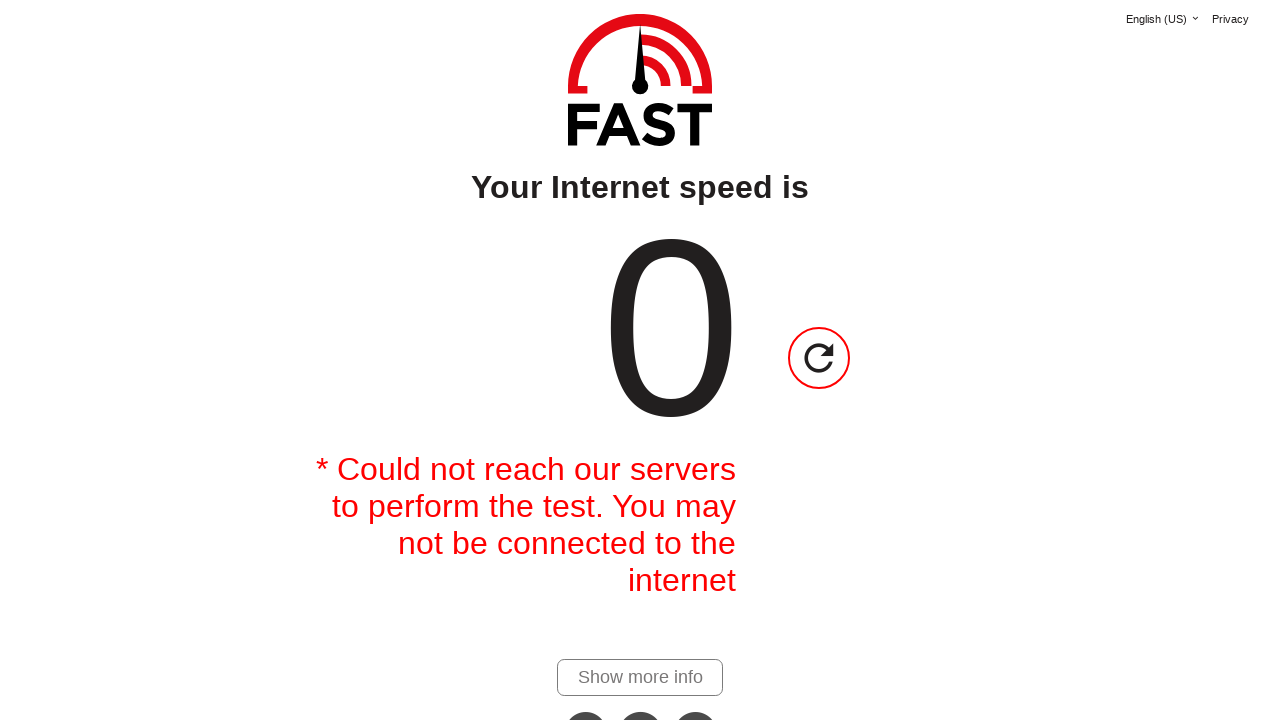

Clicked link to expand details and show upload speed at (640, 677) on #show-more-details-link
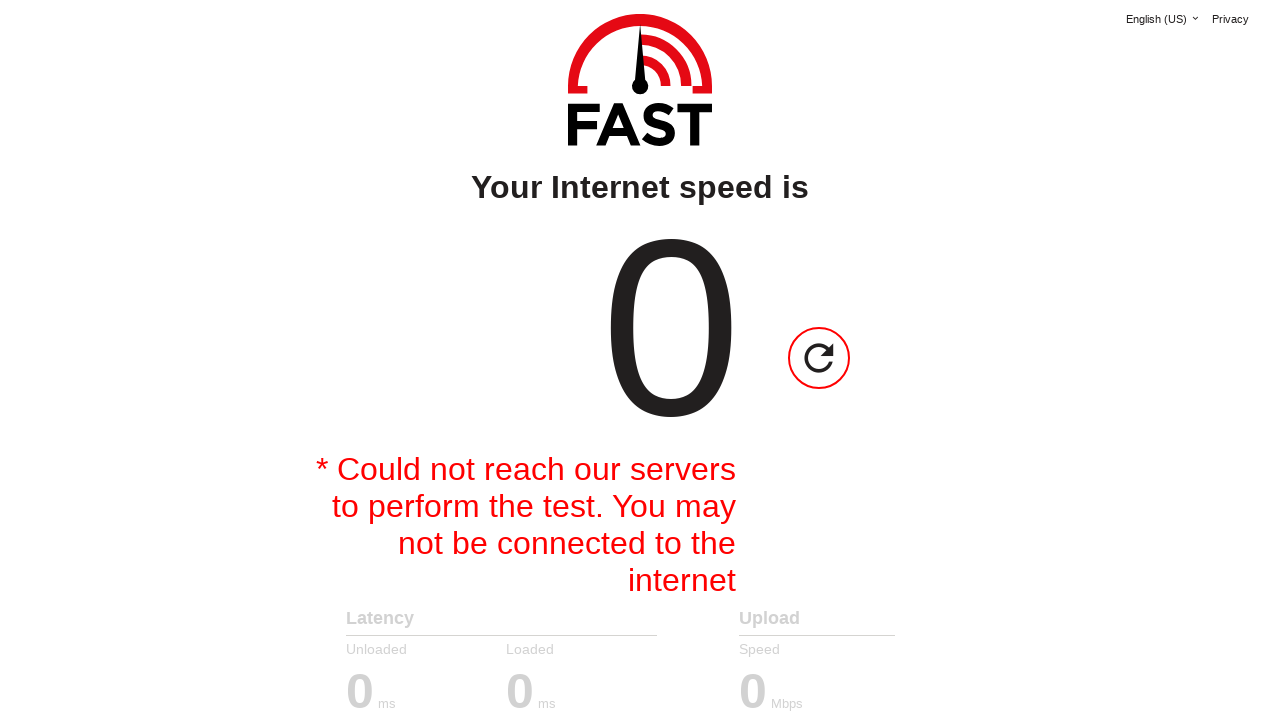

Waited 20 seconds for upload speed test to complete
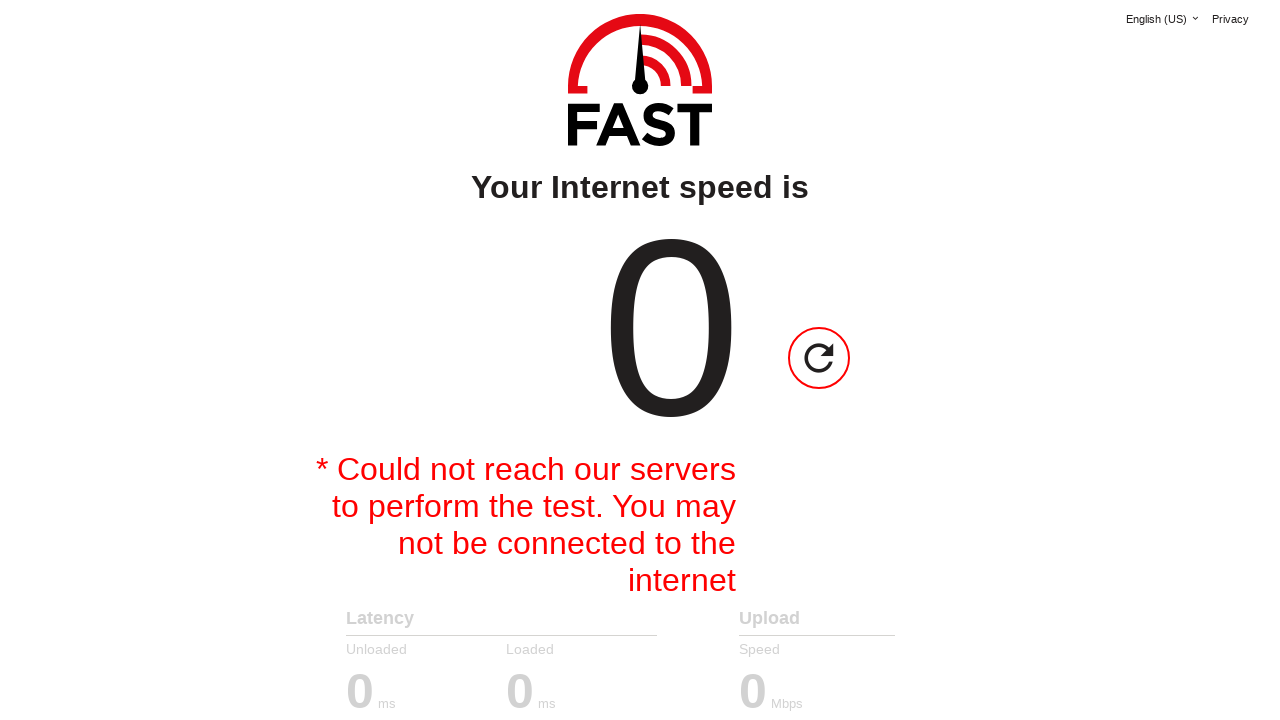

Captured upload speed value
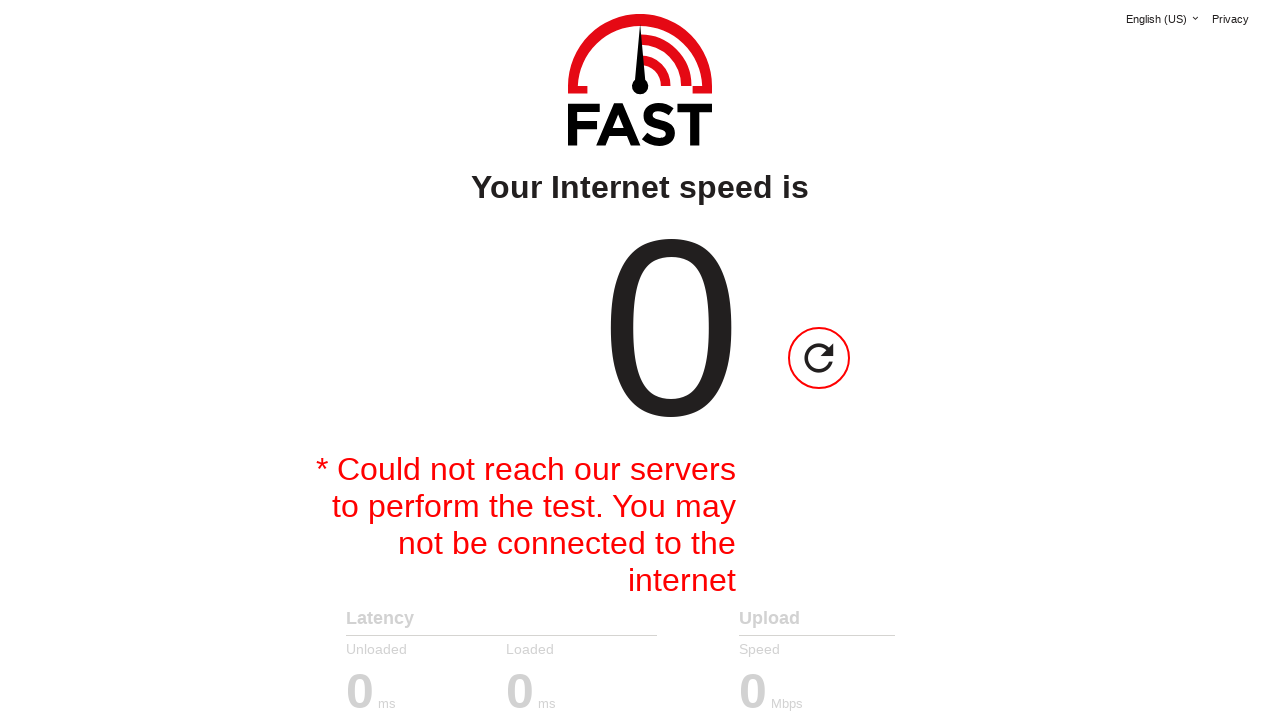

Printed download speed: 
                                0
                            
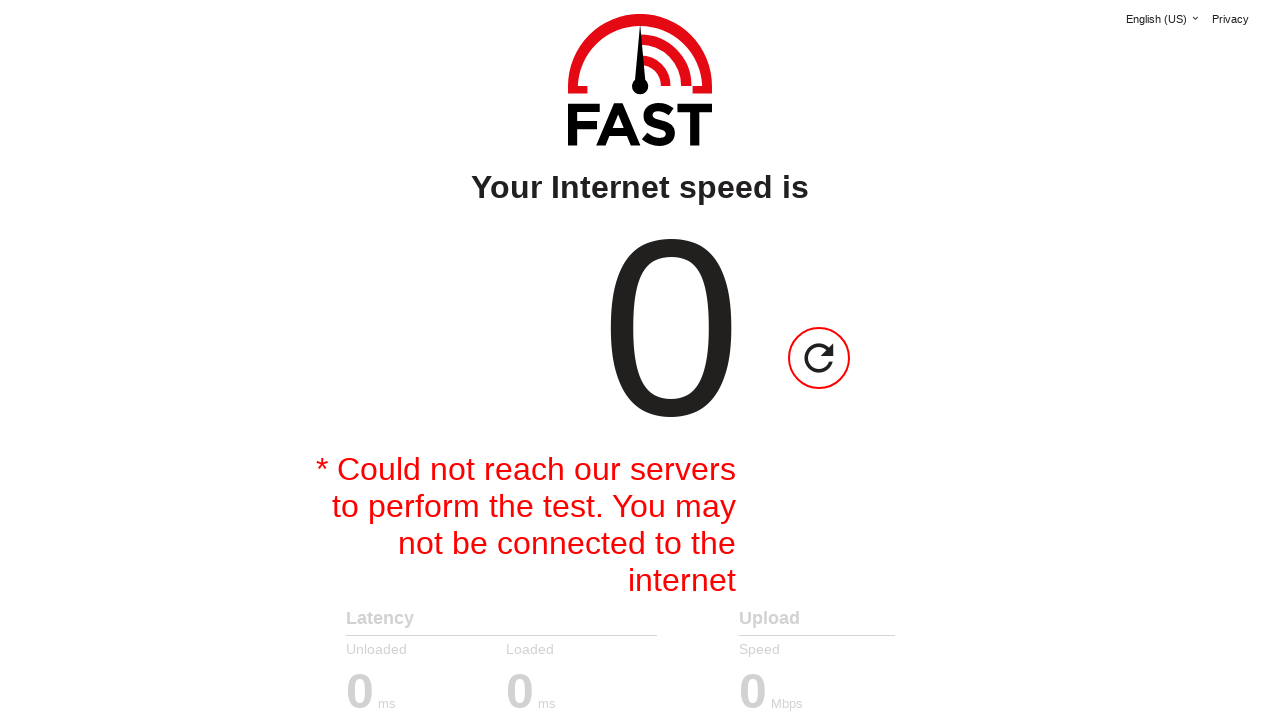

Printed upload speed: 0
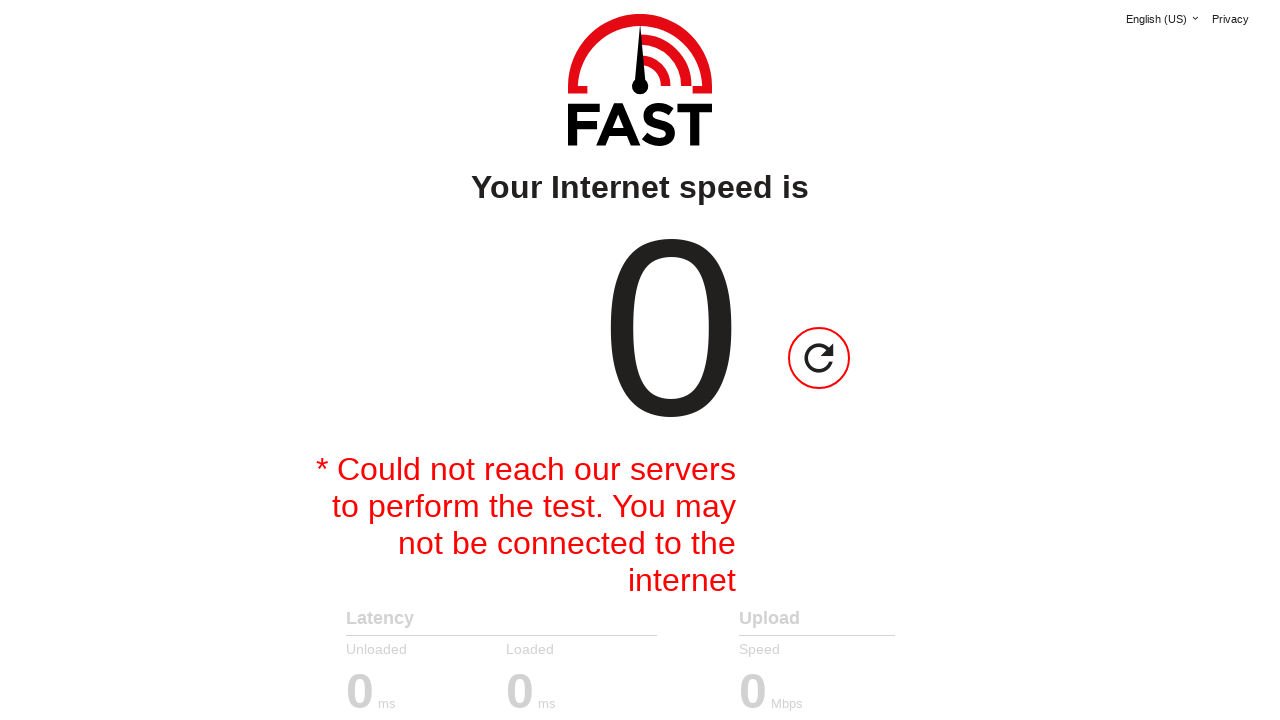

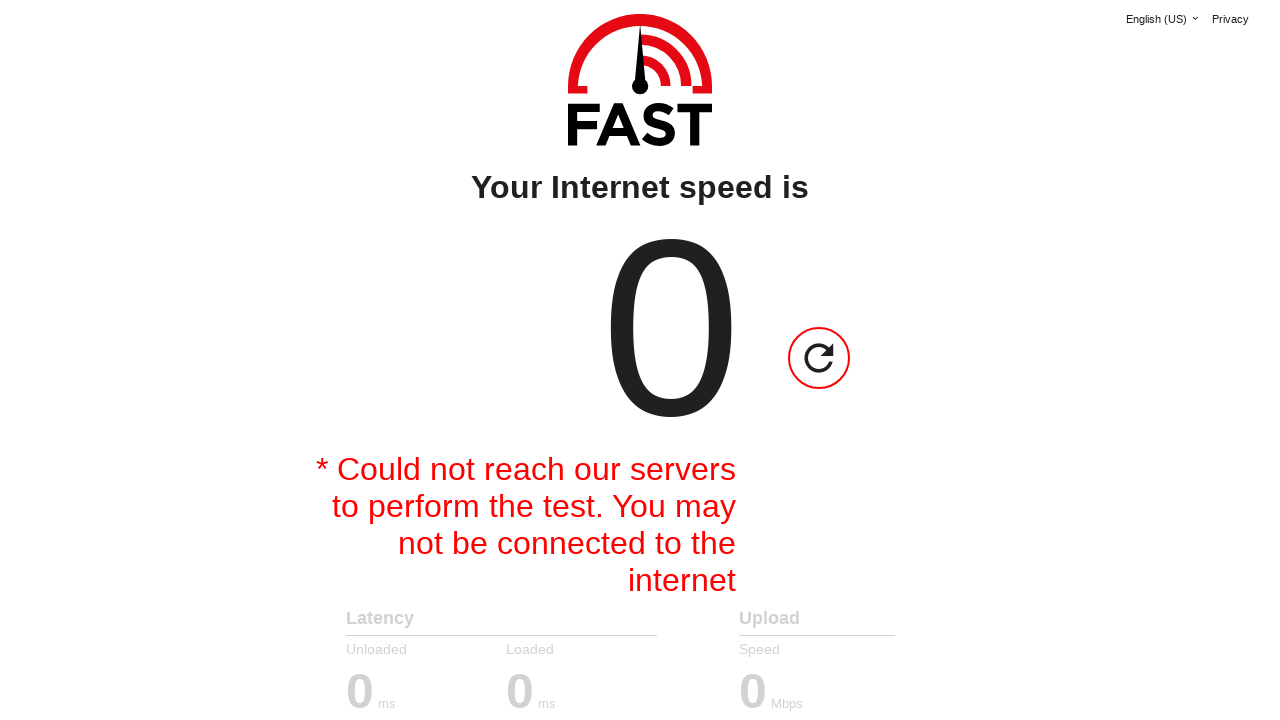